Tests clicking a login button using CSS selector with attribute matching on the CMS.gov portal page

Starting URL: https://portal.cms.gov/portal/

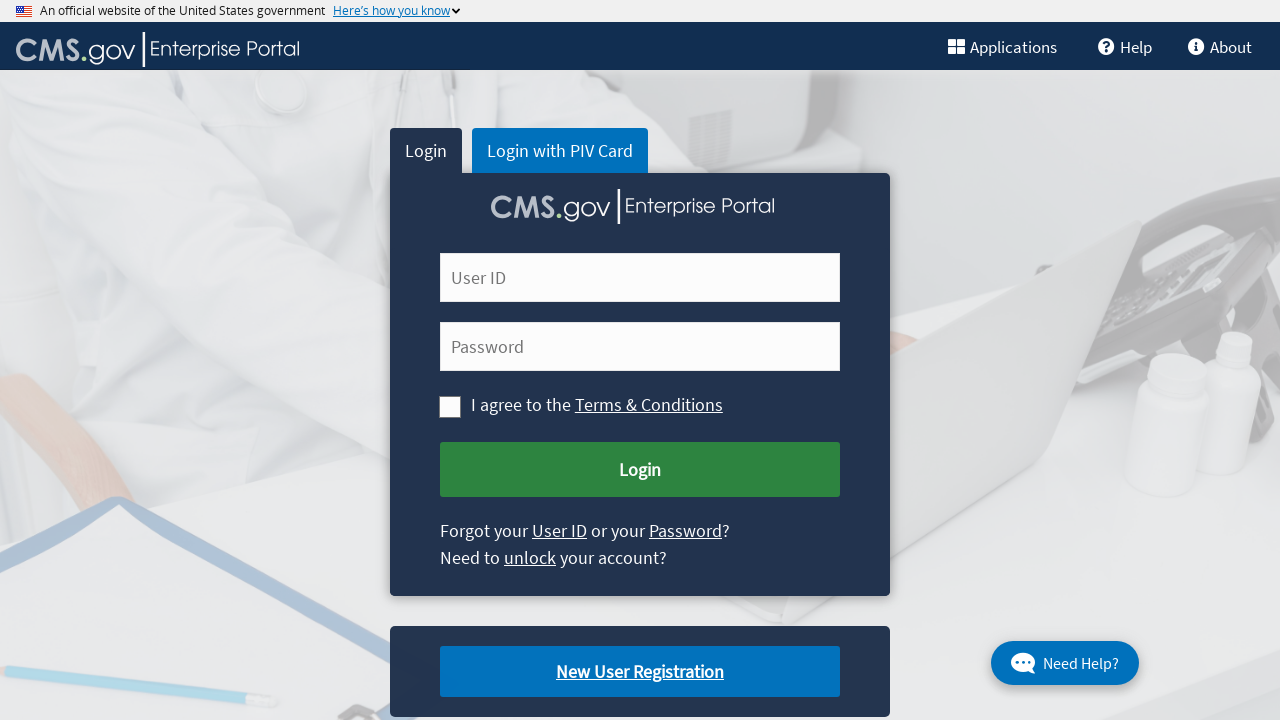

Navigated to CMS.gov portal page
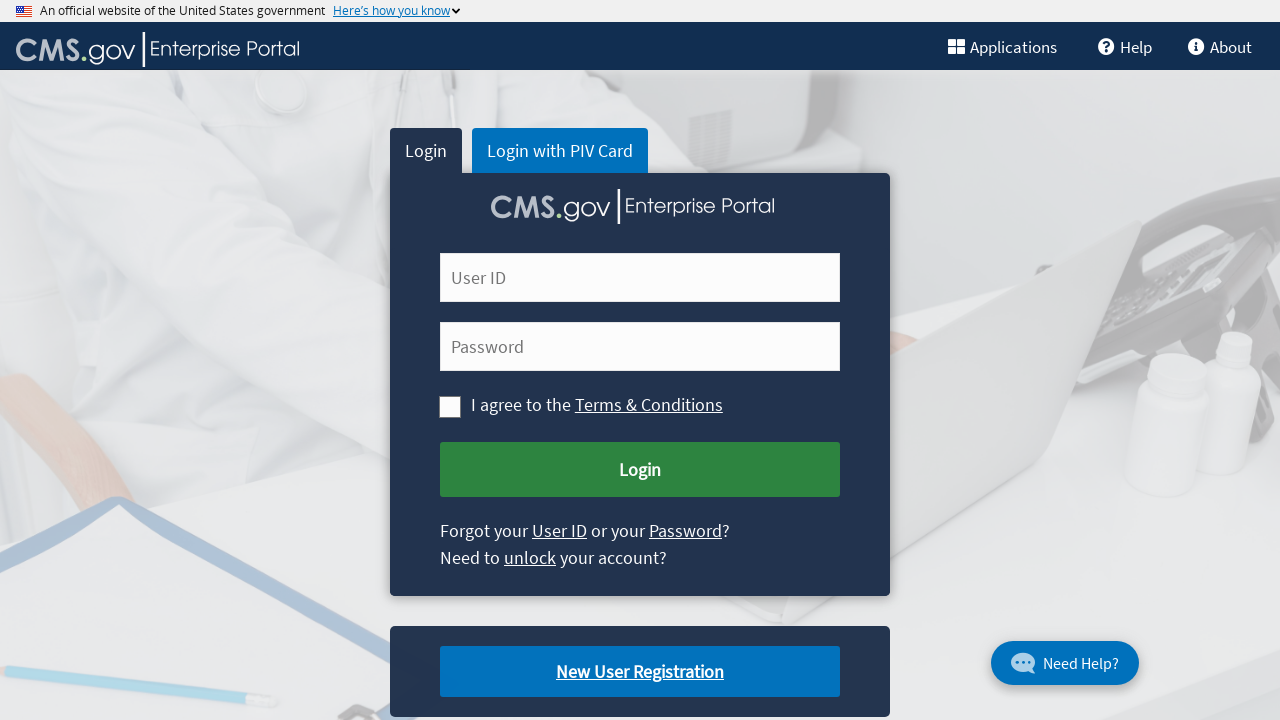

Clicked login button using CSS selector with attribute matching at (640, 470) on button[name='Submit Login']
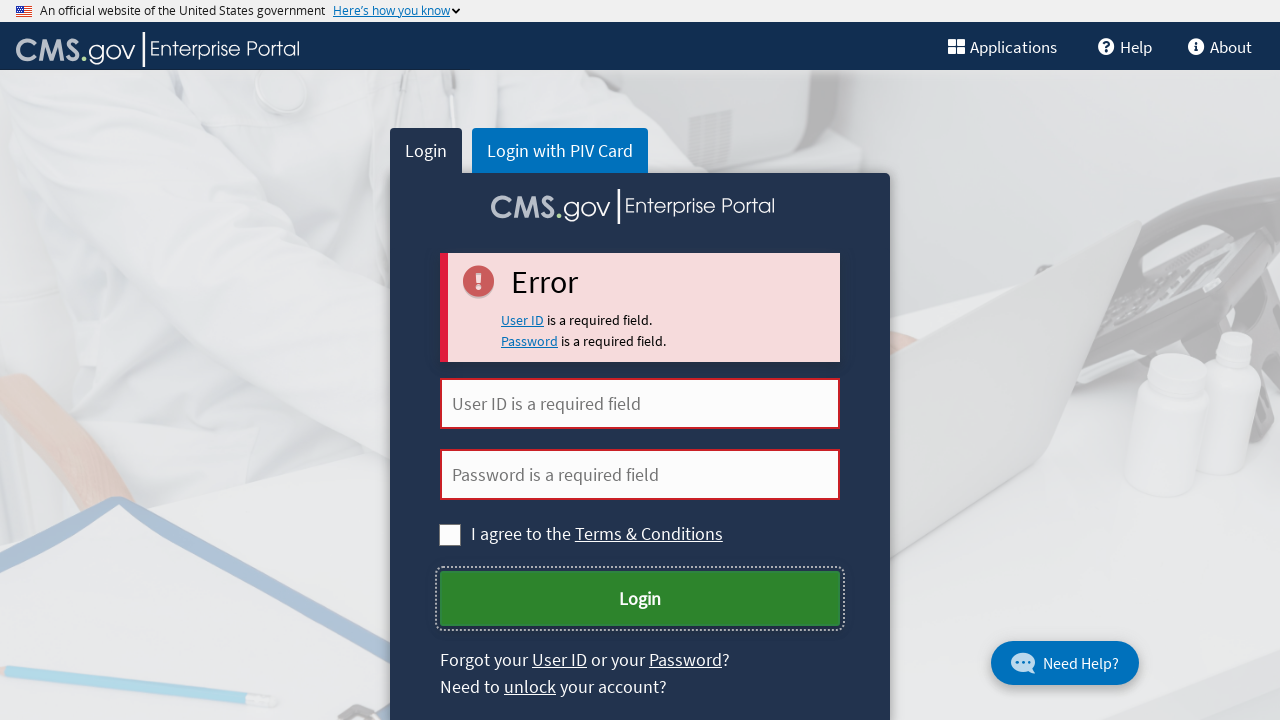

Page loaded and network became idle after login button click
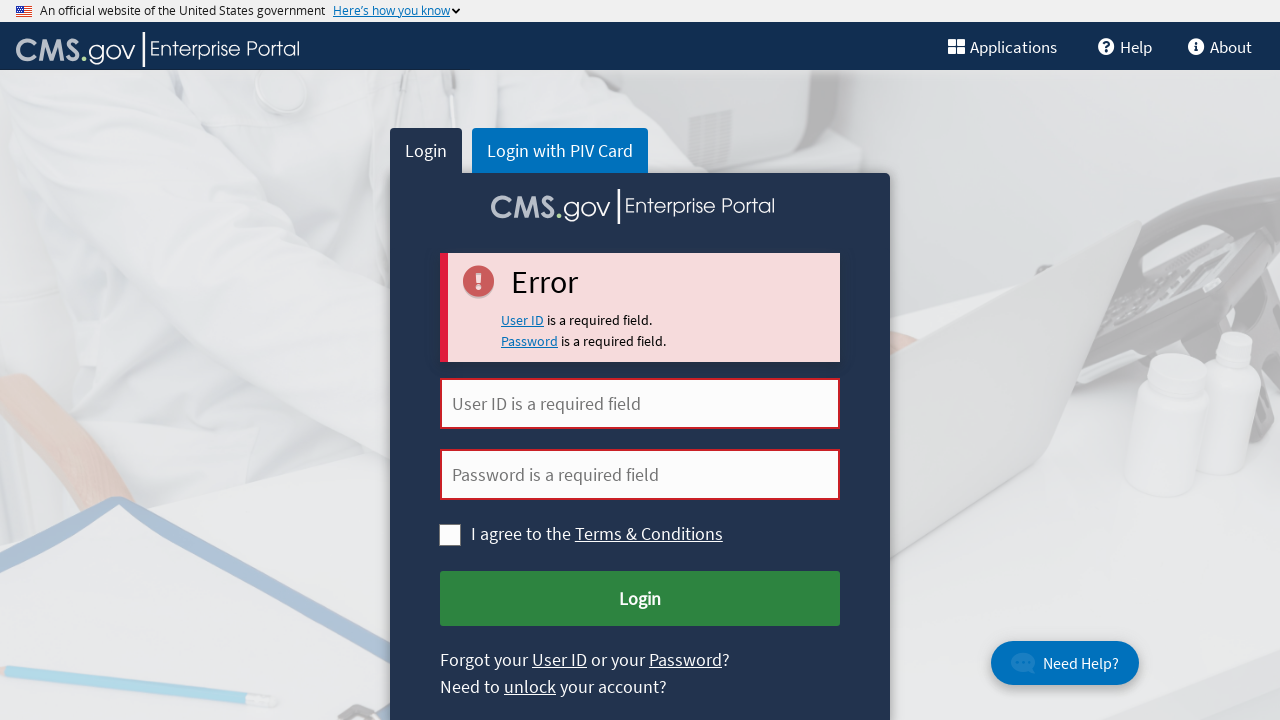

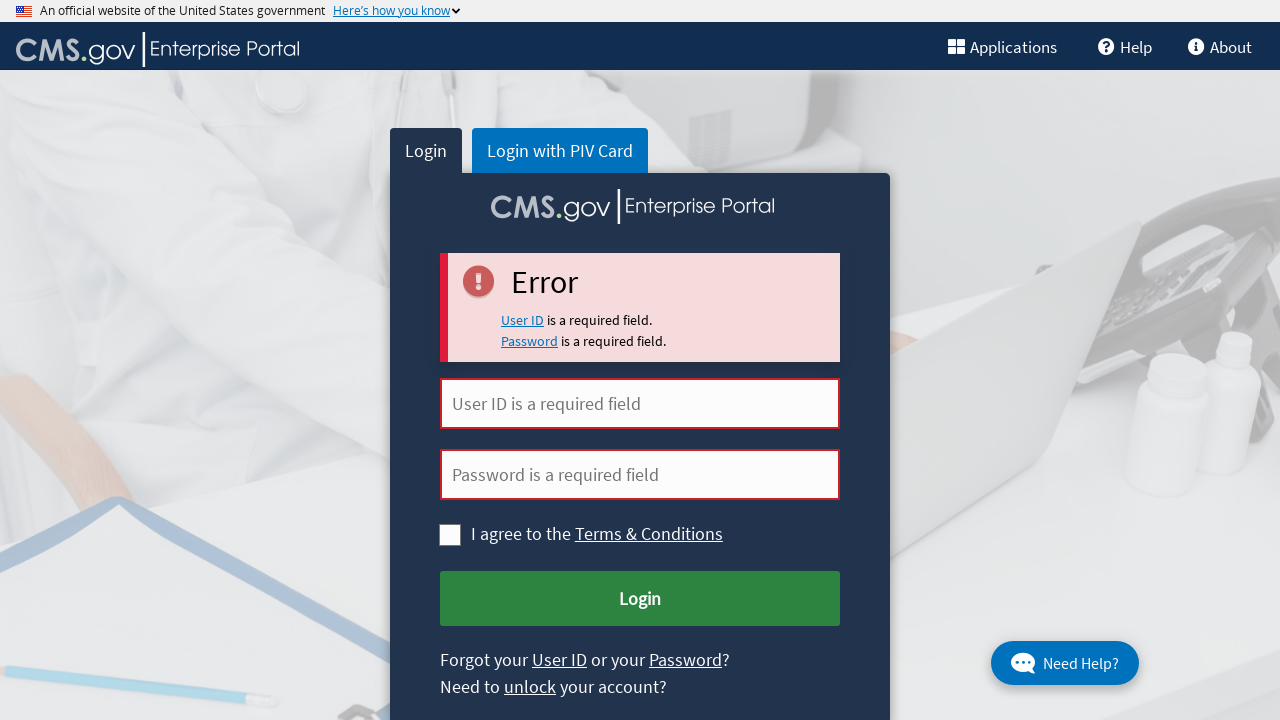